Tests dropdown selection functionality by clicking on a select element and choosing the second option

Starting URL: https://erikdark.github.io/QA_autotests_08/

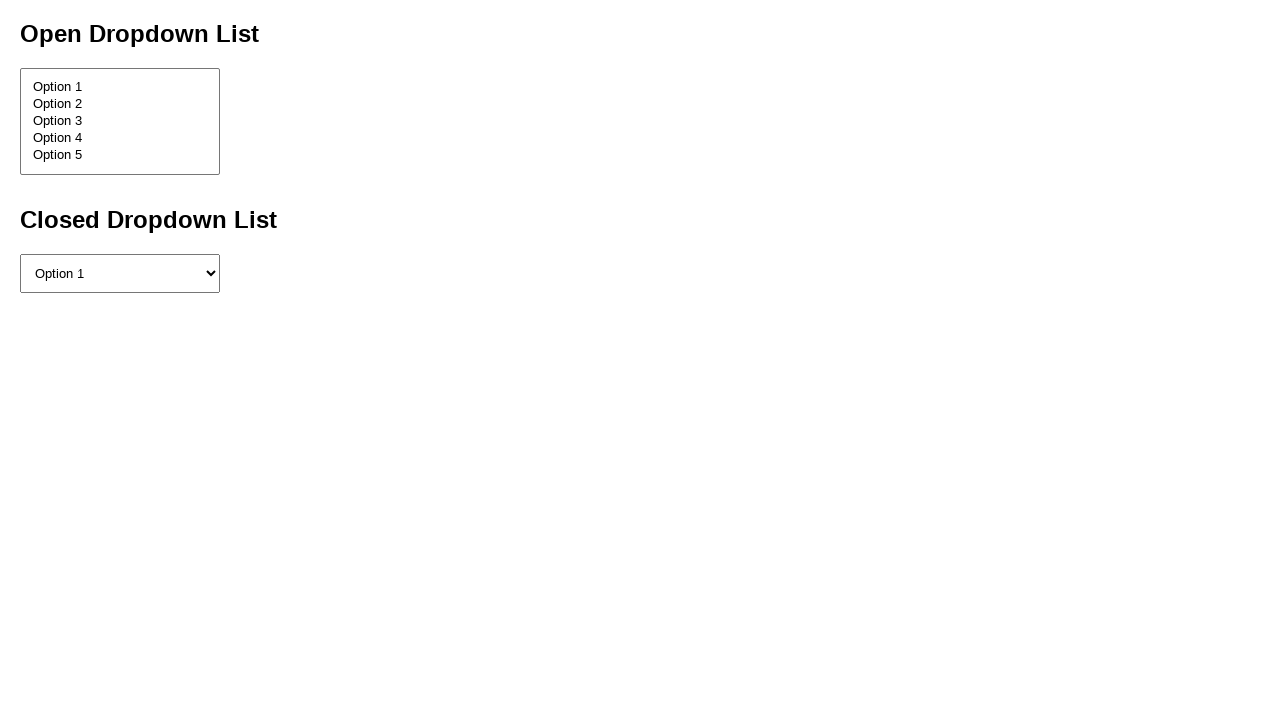

Clicked on select dropdown element at (120, 121) on select
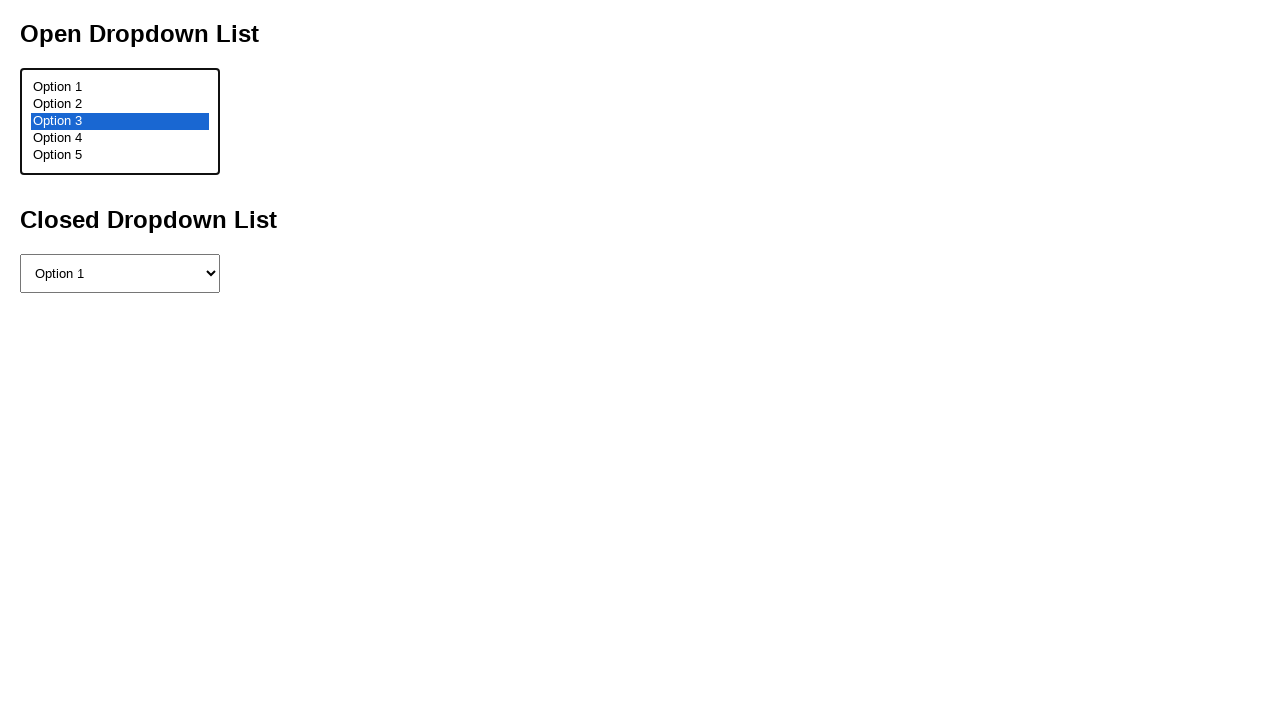

Selected second option from dropdown at (120, 104) on select option:nth-child(2)
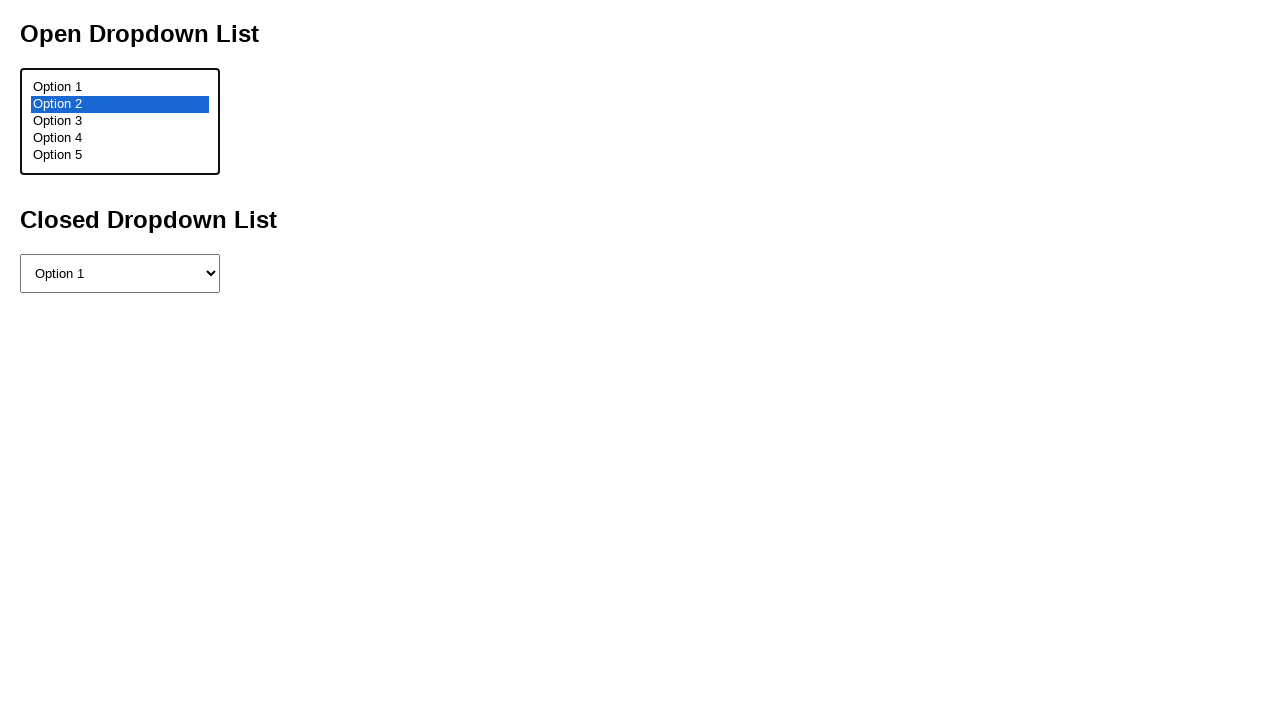

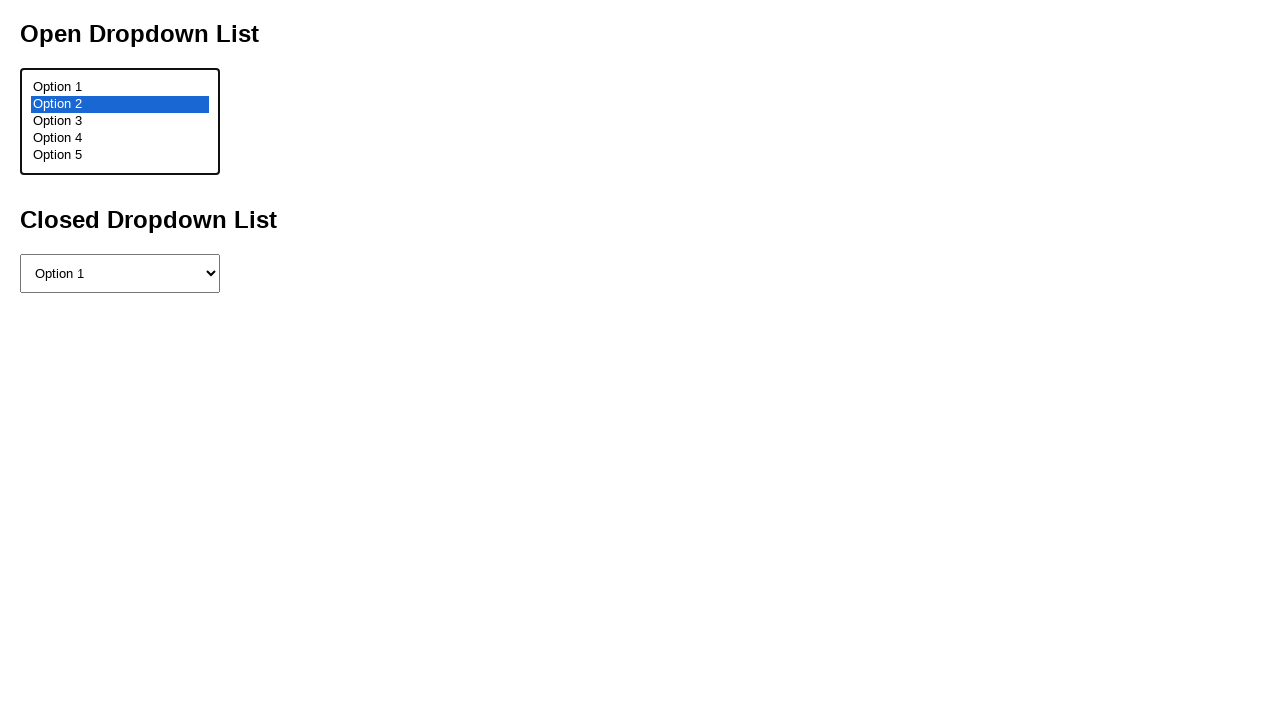